Tests checkbox functionality by clicking and verifying state of multiple checkboxes on the page

Starting URL: https://the-internet.herokuapp.com/checkboxes

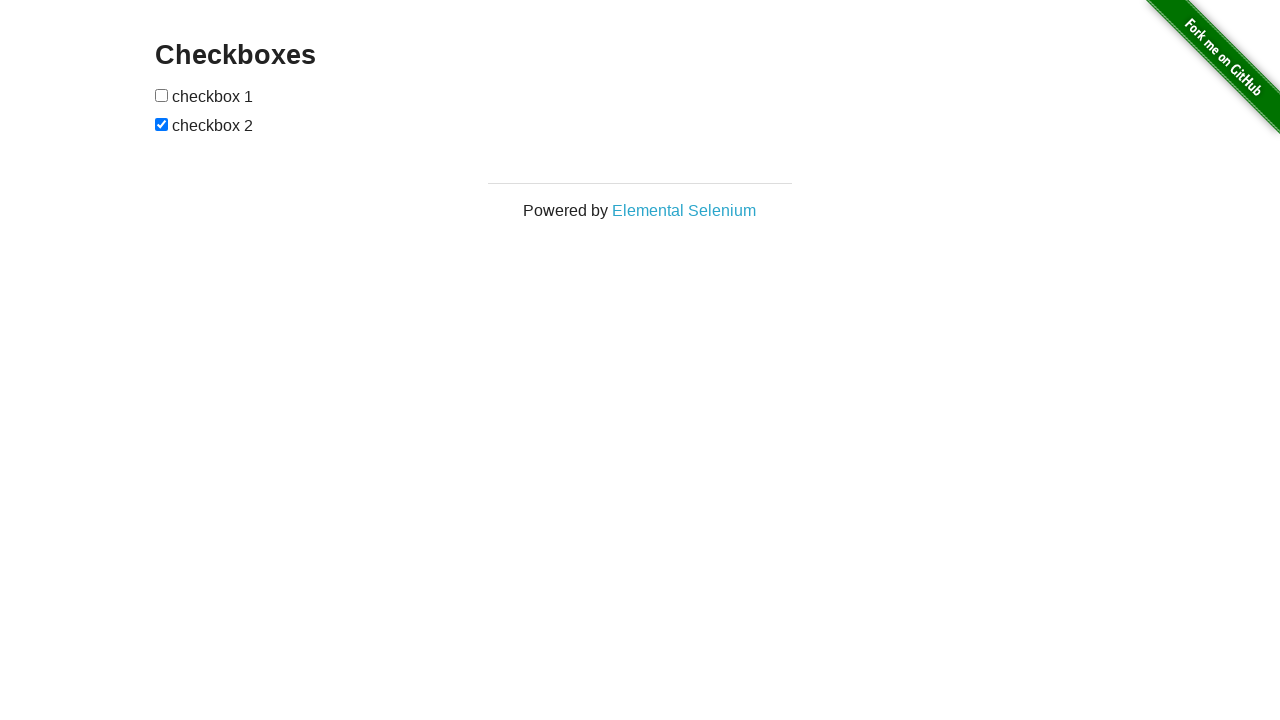

Located all checkbox elements on the page
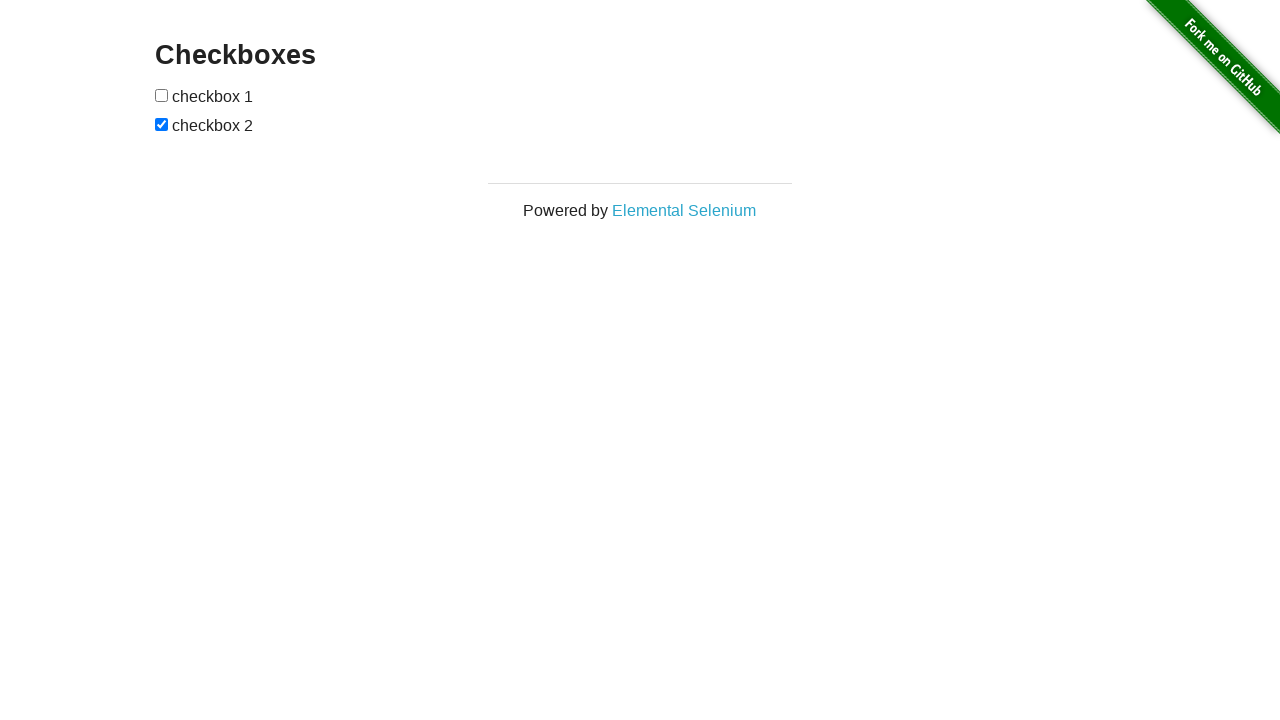

Clicked the first checkbox at (162, 95) on xpath=//*[@id='checkboxes']/input >> nth=0
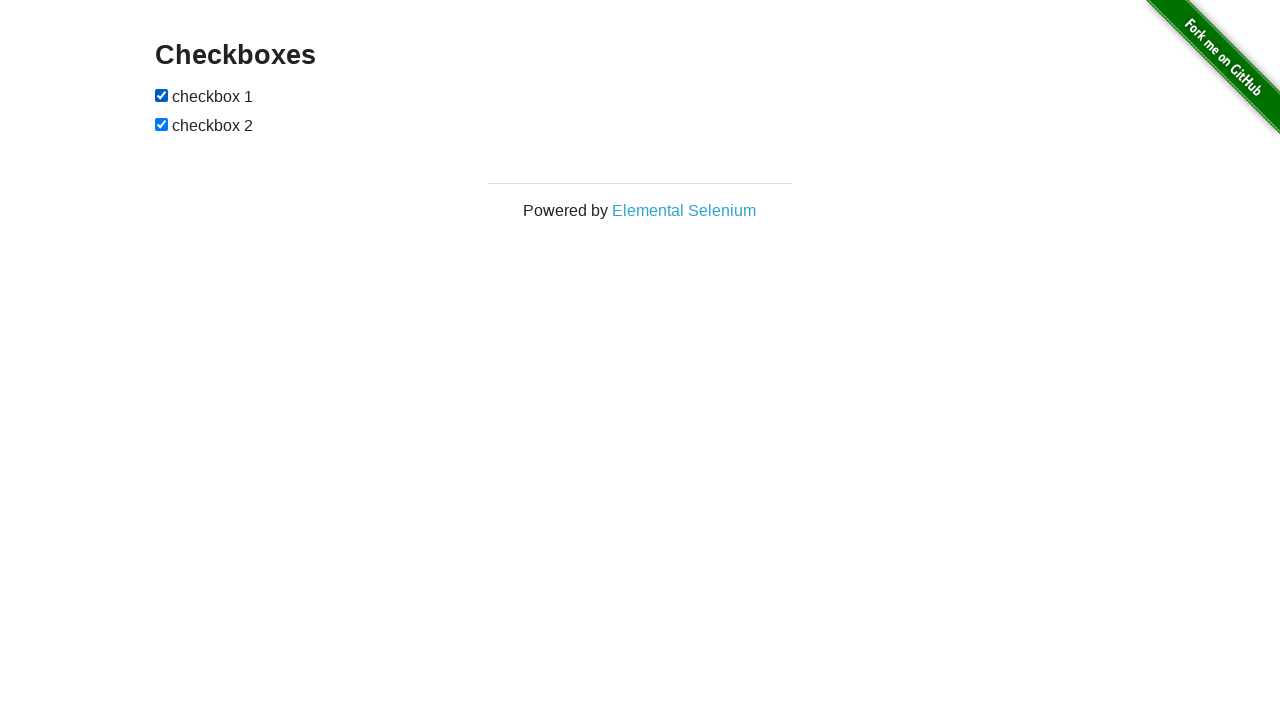

Clicked the second checkbox at (162, 124) on xpath=//*[@id='checkboxes']/input >> nth=1
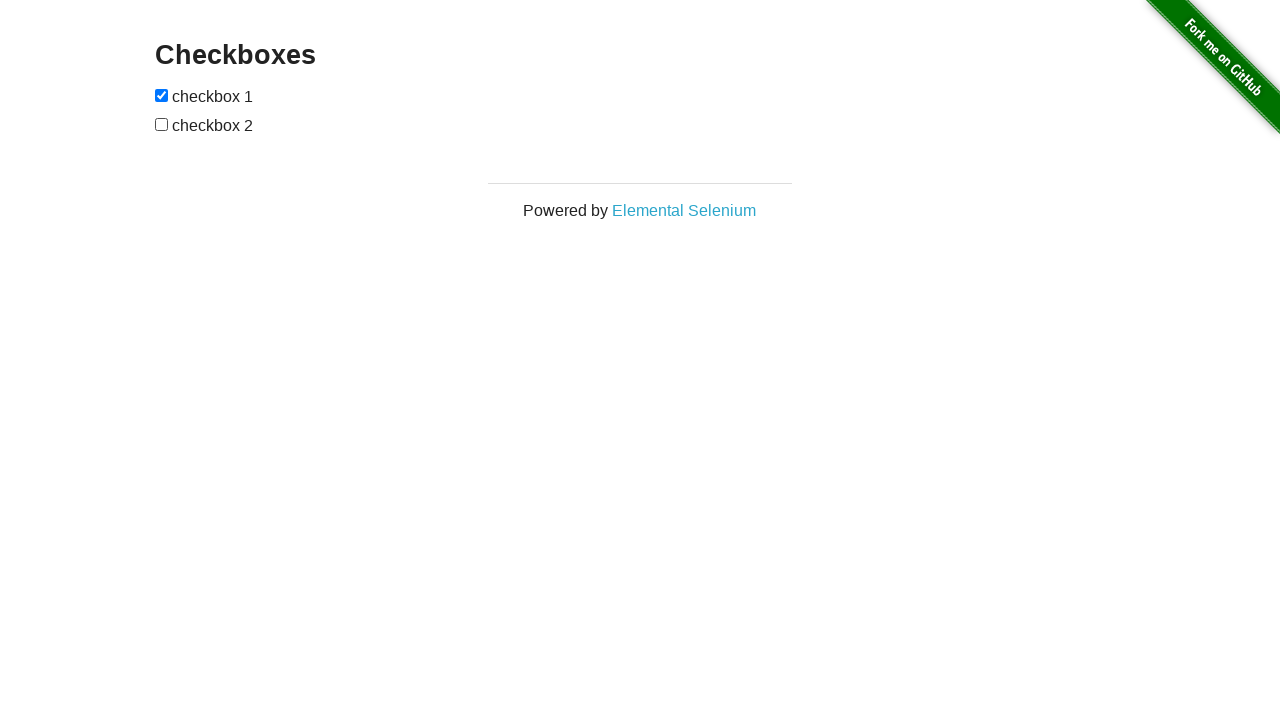

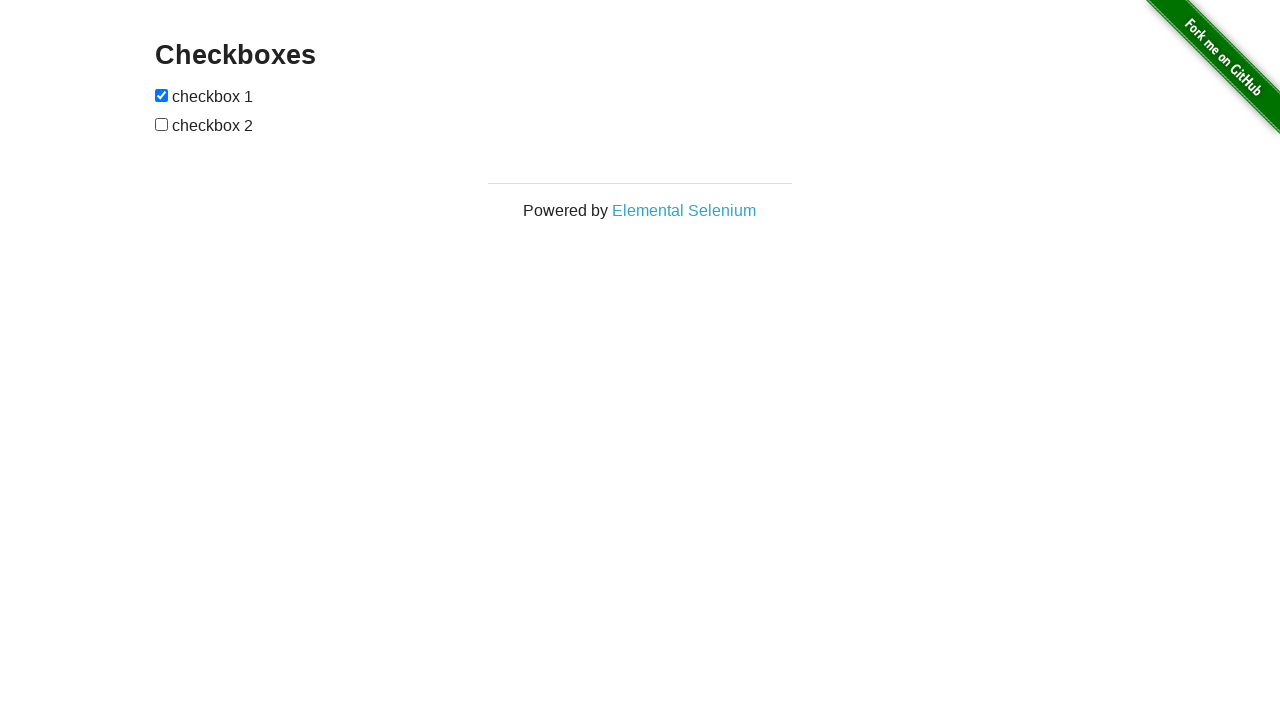